Tests mobile view navigation by setting device metrics to emulate a mobile viewport, then clicking the mobile menu toggle button and navigating to the Library page

Starting URL: https://rahulshettyacademy.com/angularAppdemo/

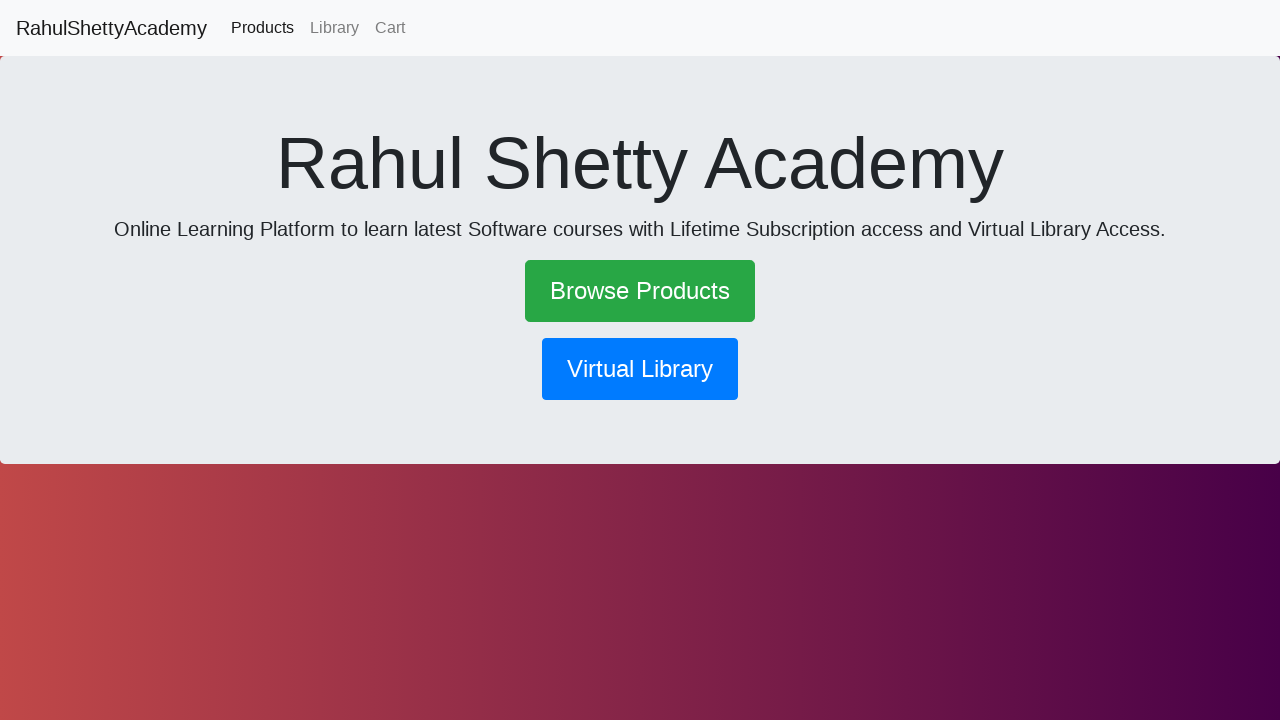

Set viewport to mobile dimensions (600x1000)
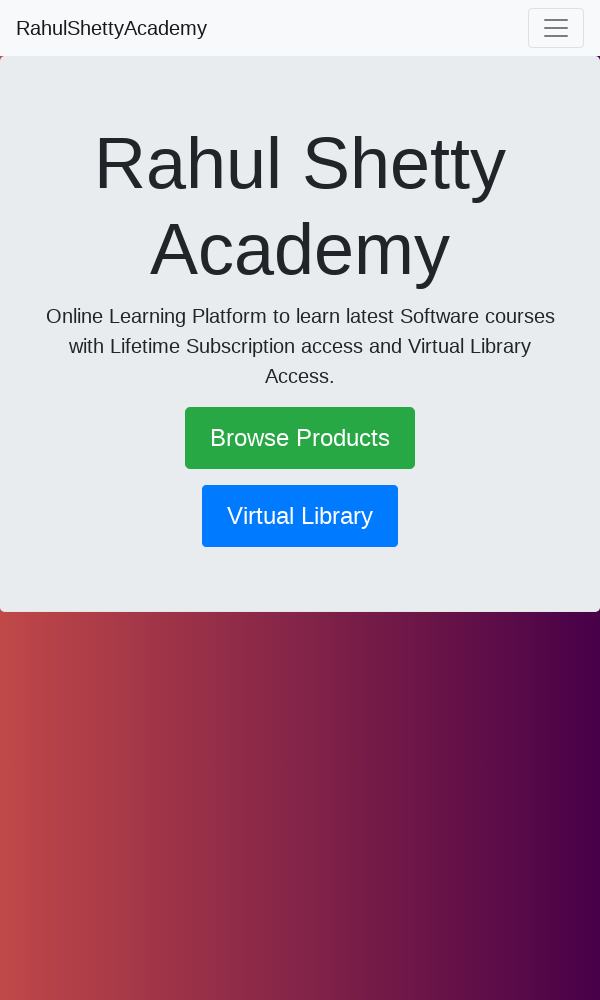

Clicked mobile menu toggle button at (556, 28) on .navbar-toggler-icon
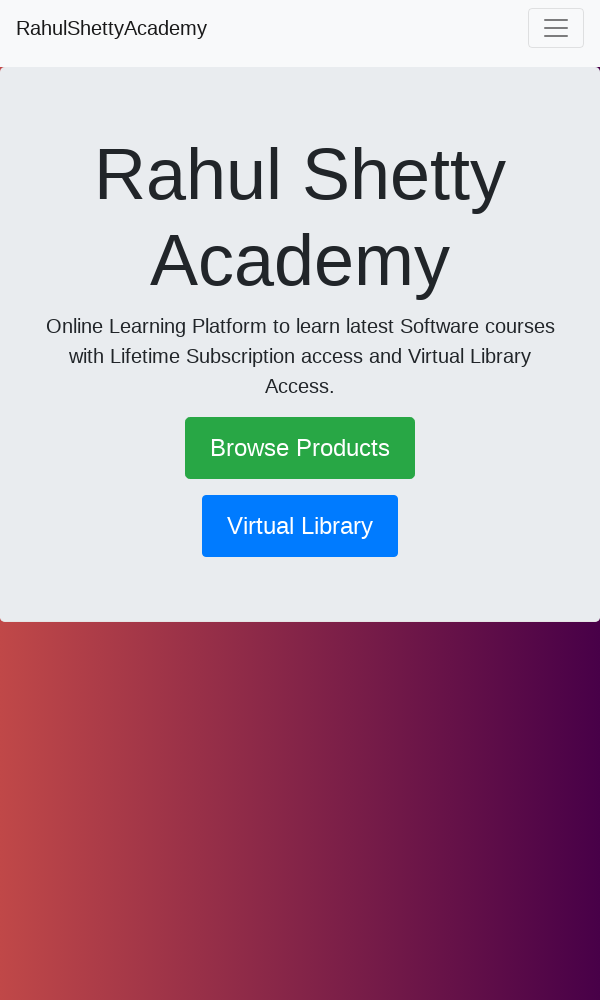

Waited for mobile menu to expand
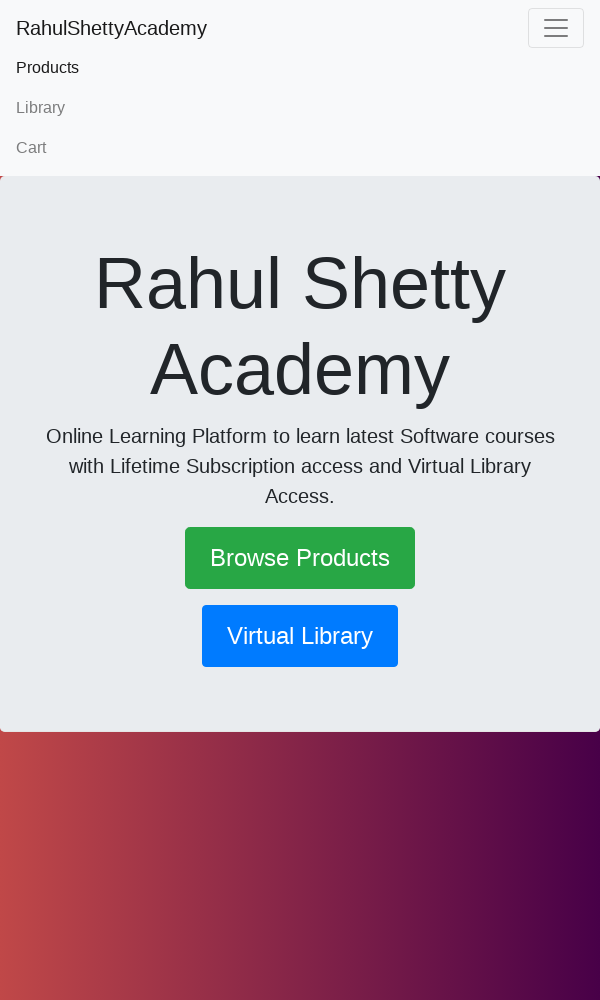

Clicked on Library link in mobile menu at (300, 108) on text=Library
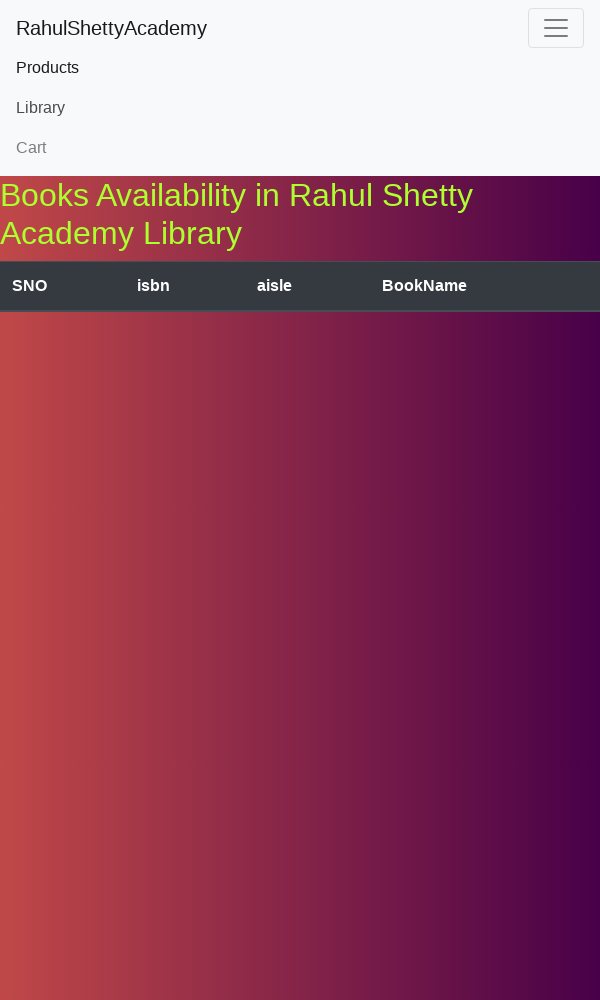

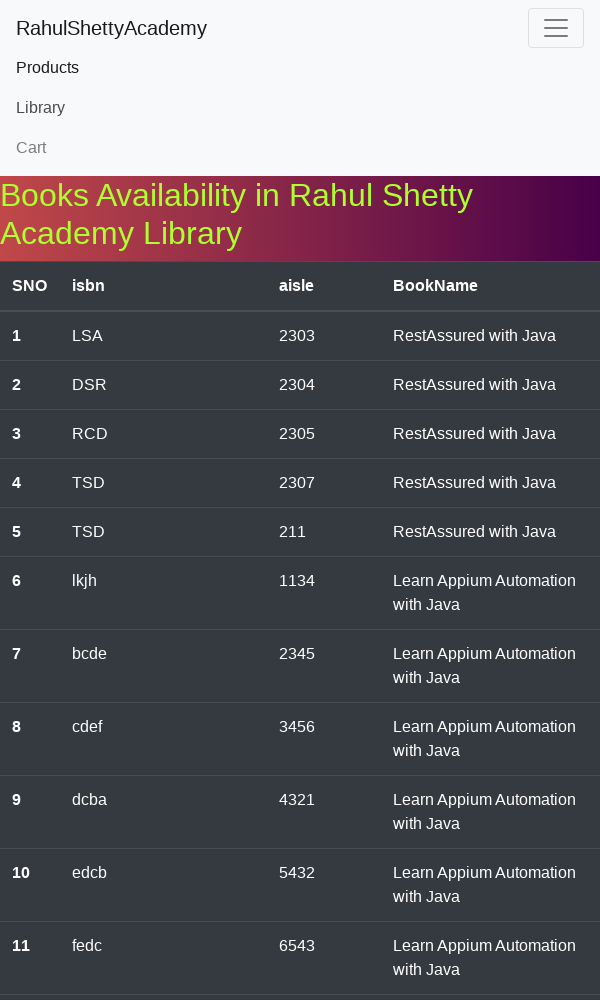